Tests sorting functionality on a vegetable price table and searches for Rice pricing by navigating through pagination

Starting URL: https://rahulshettyacademy.com/seleniumPractise/#/offers

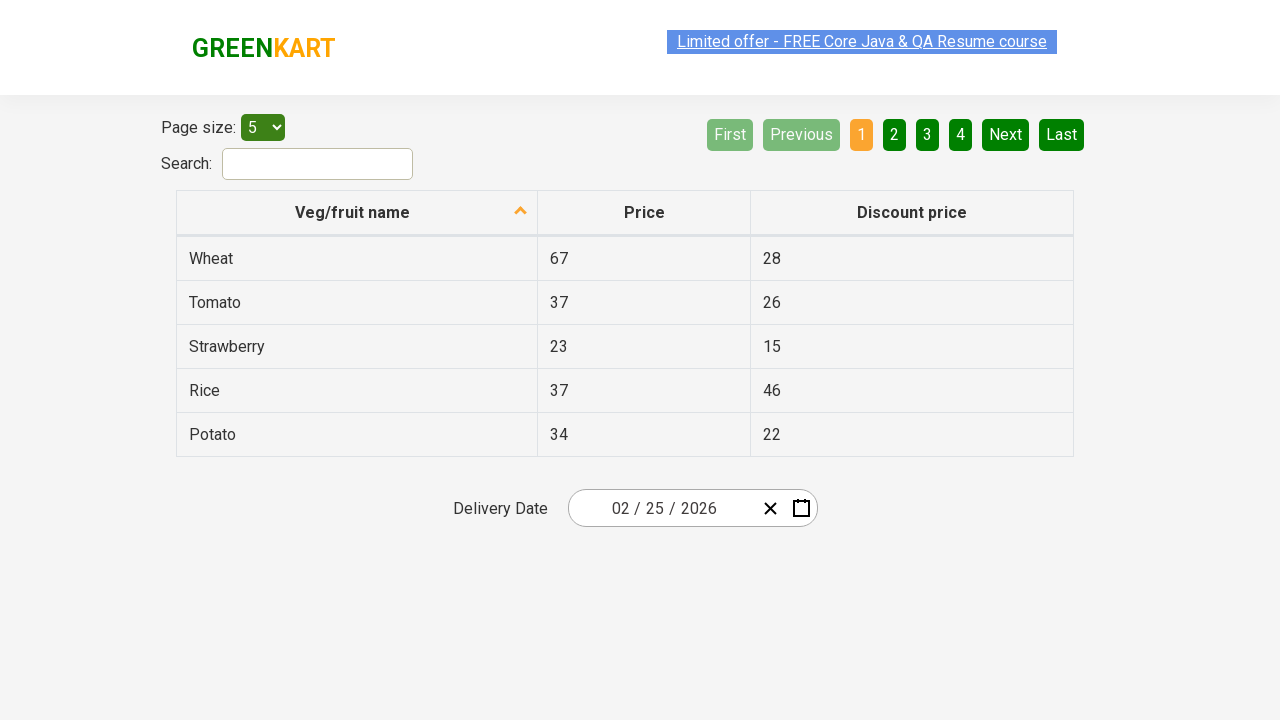

Clicked sort icon to sort vegetable table in descending order at (521, 212) on xpath=//span[@class='sort-icon sort-descending']
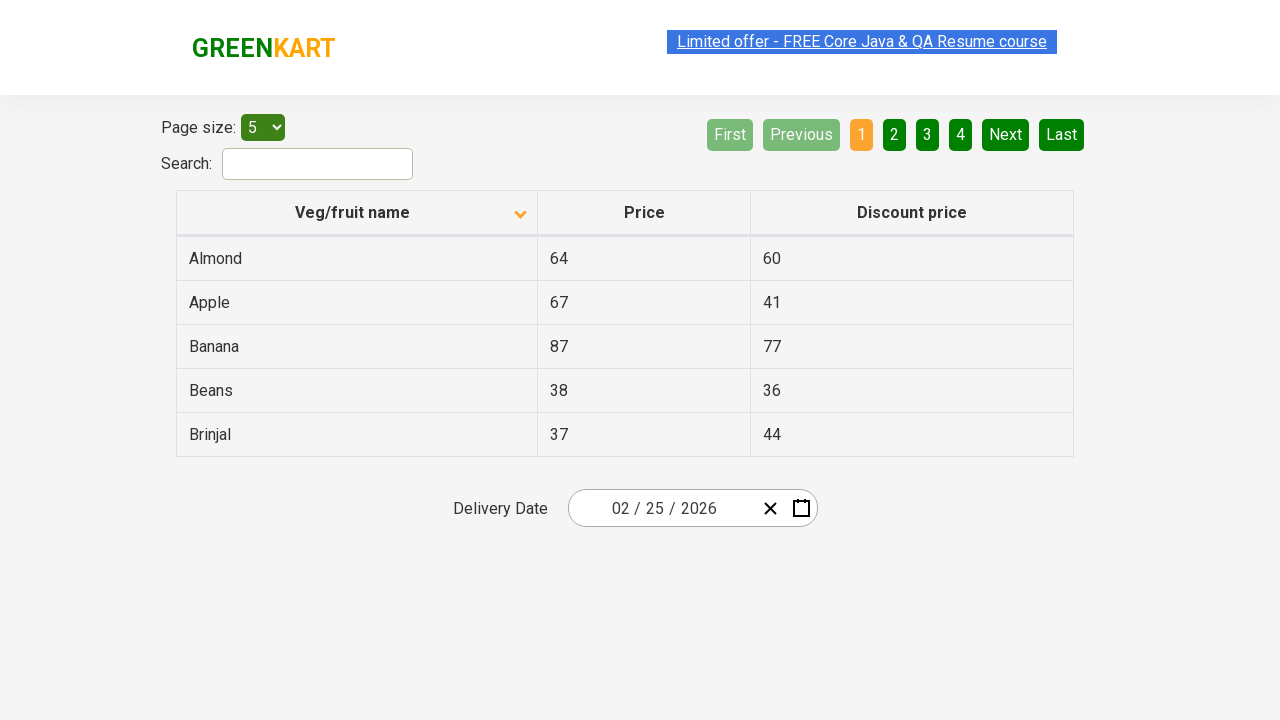

Retrieved all vegetable names from first column of table
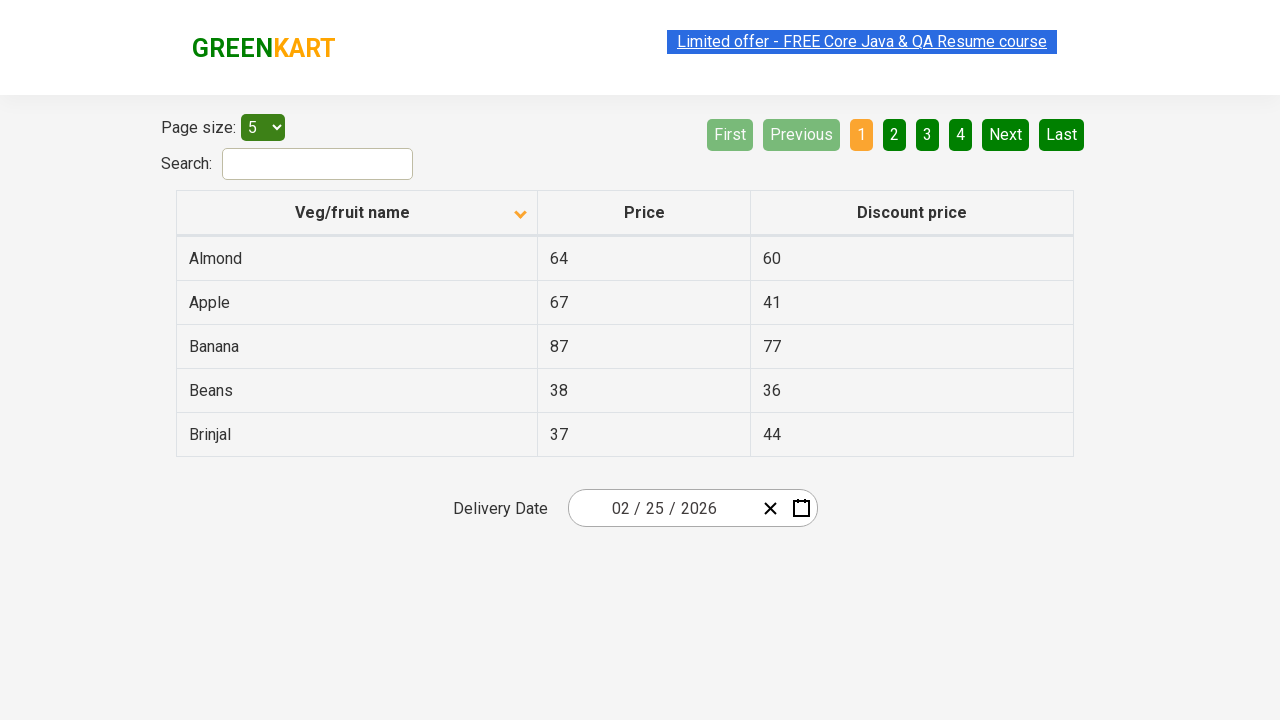

Extracted 5 vegetable names from table rows
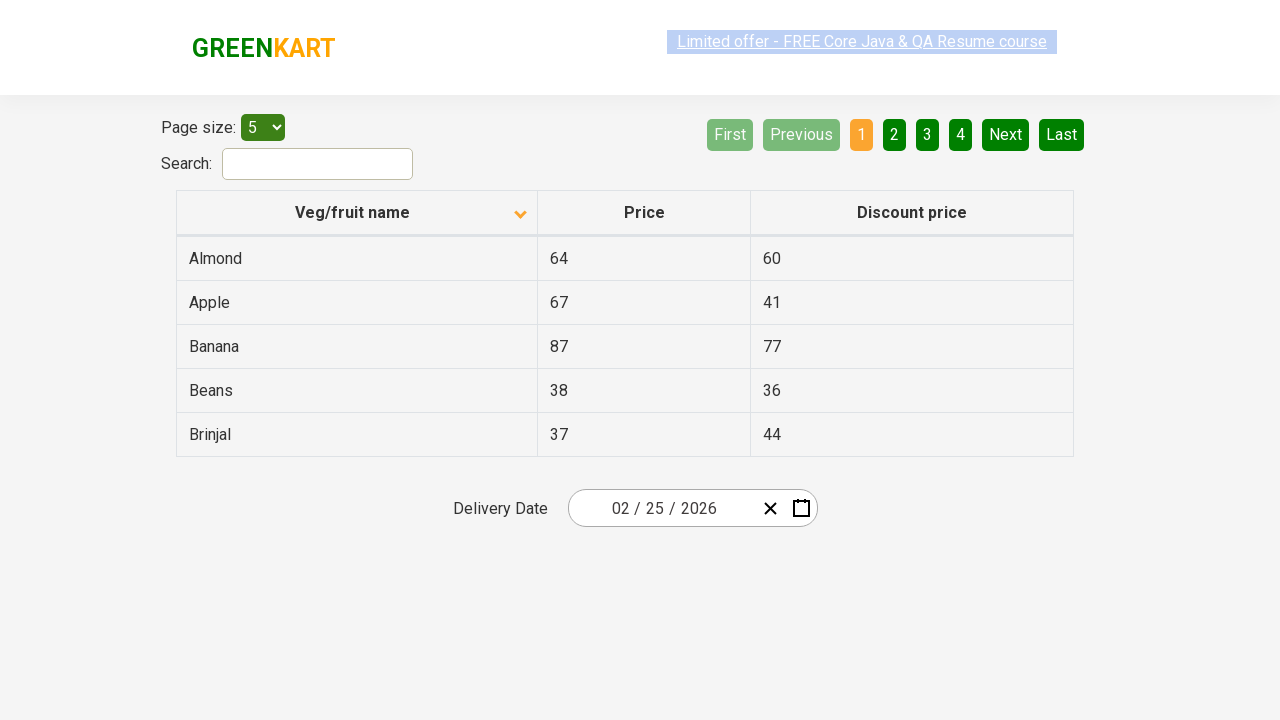

Verified that vegetable table is sorted alphabetically
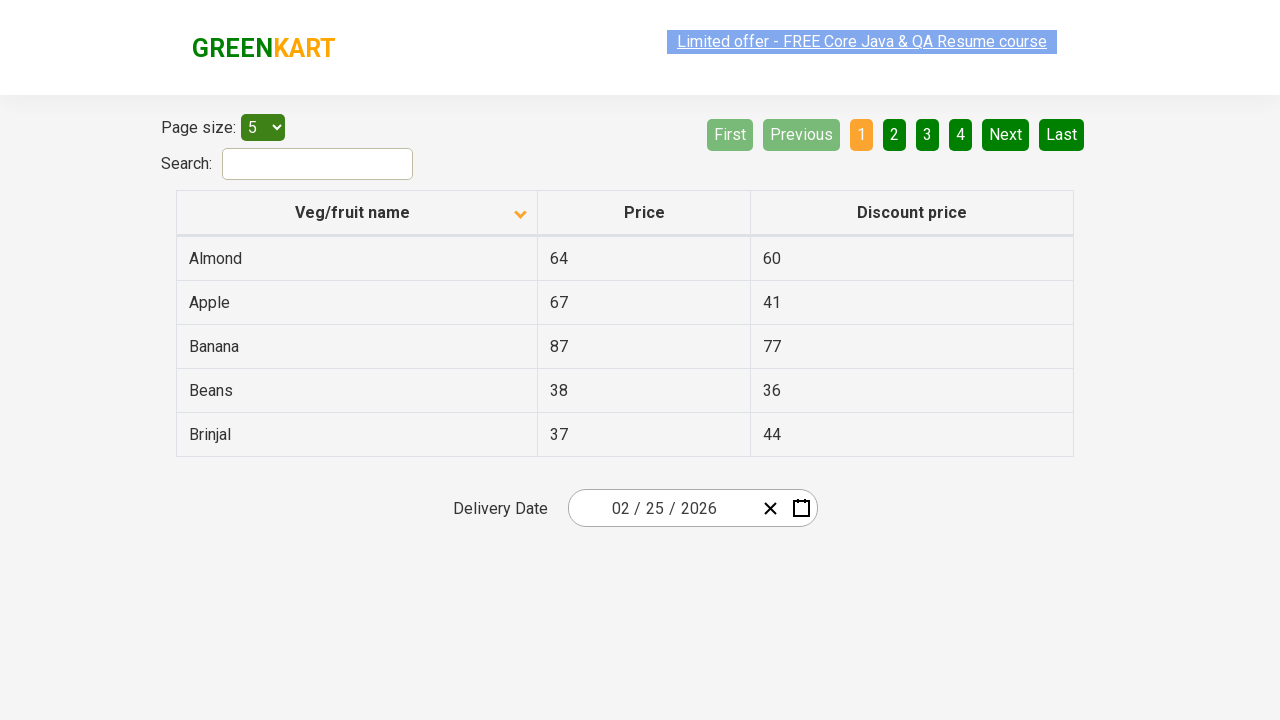

Retrieved all rows from current page to search for Rice
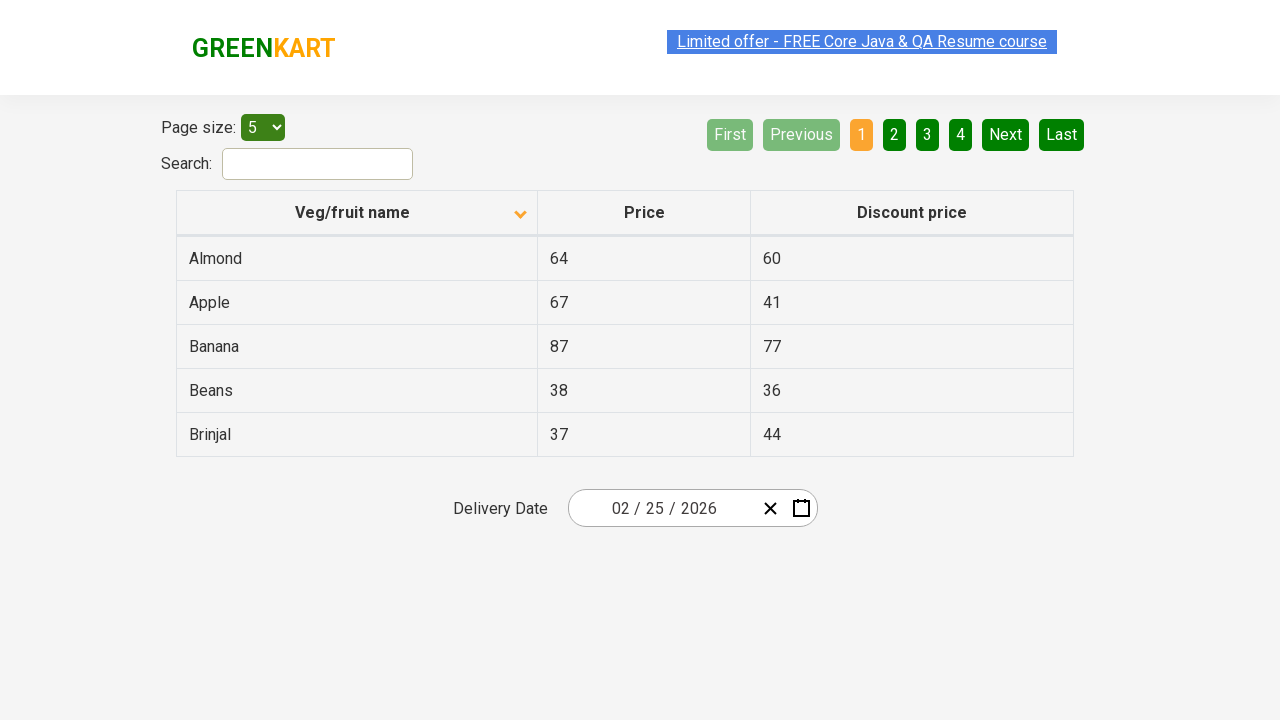

Checked for next page button to navigate to next pagination page
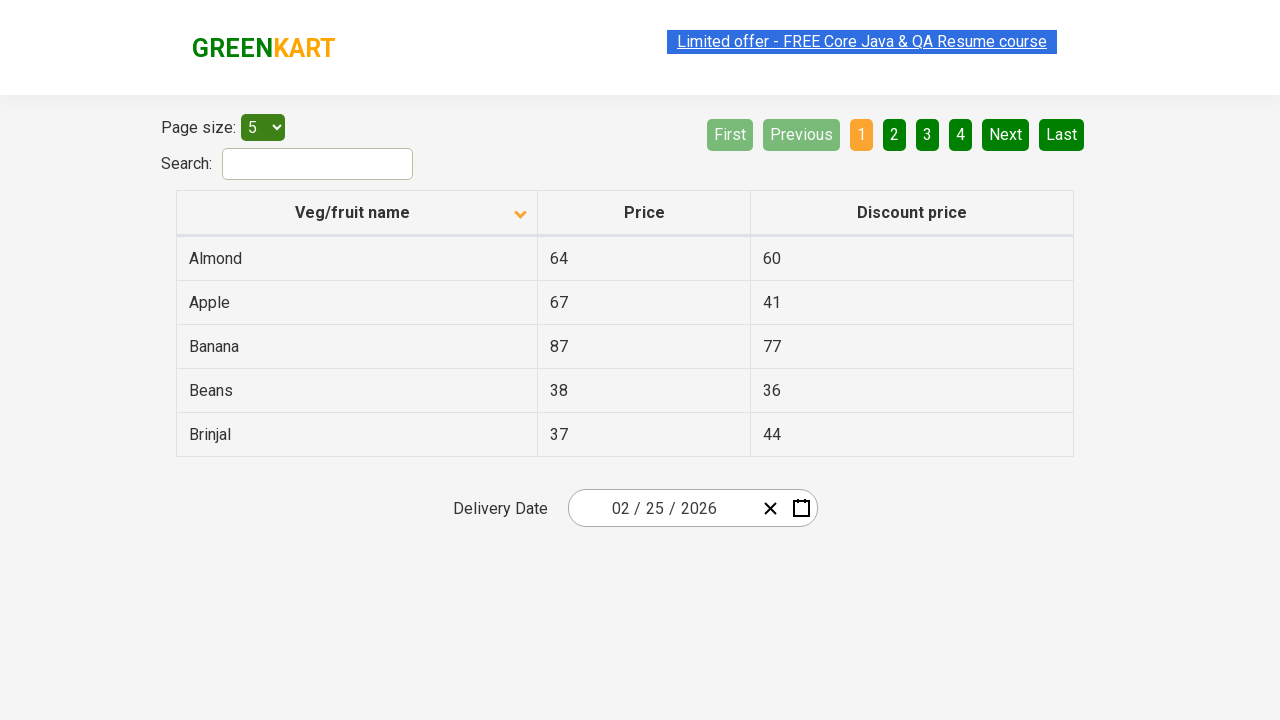

Clicked next page button to navigate to next pagination page at (1006, 134) on xpath=//a[@aria-label='Next']
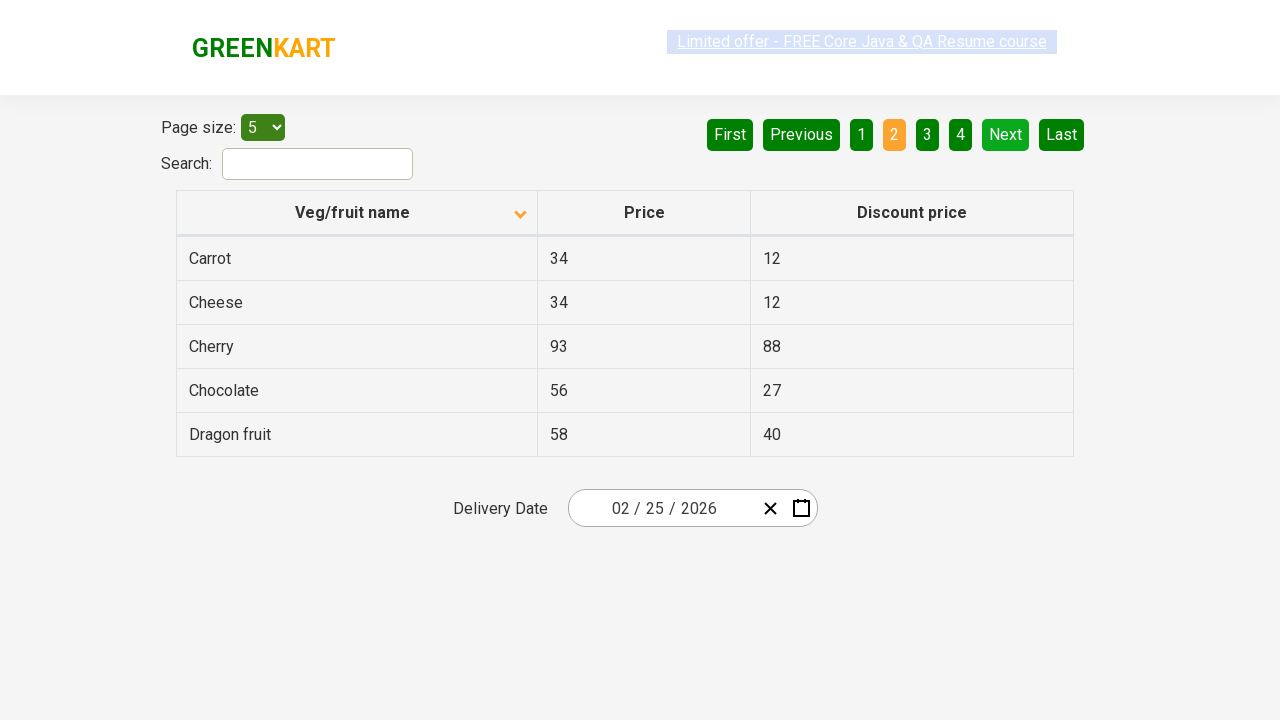

Waited for next page to load completely
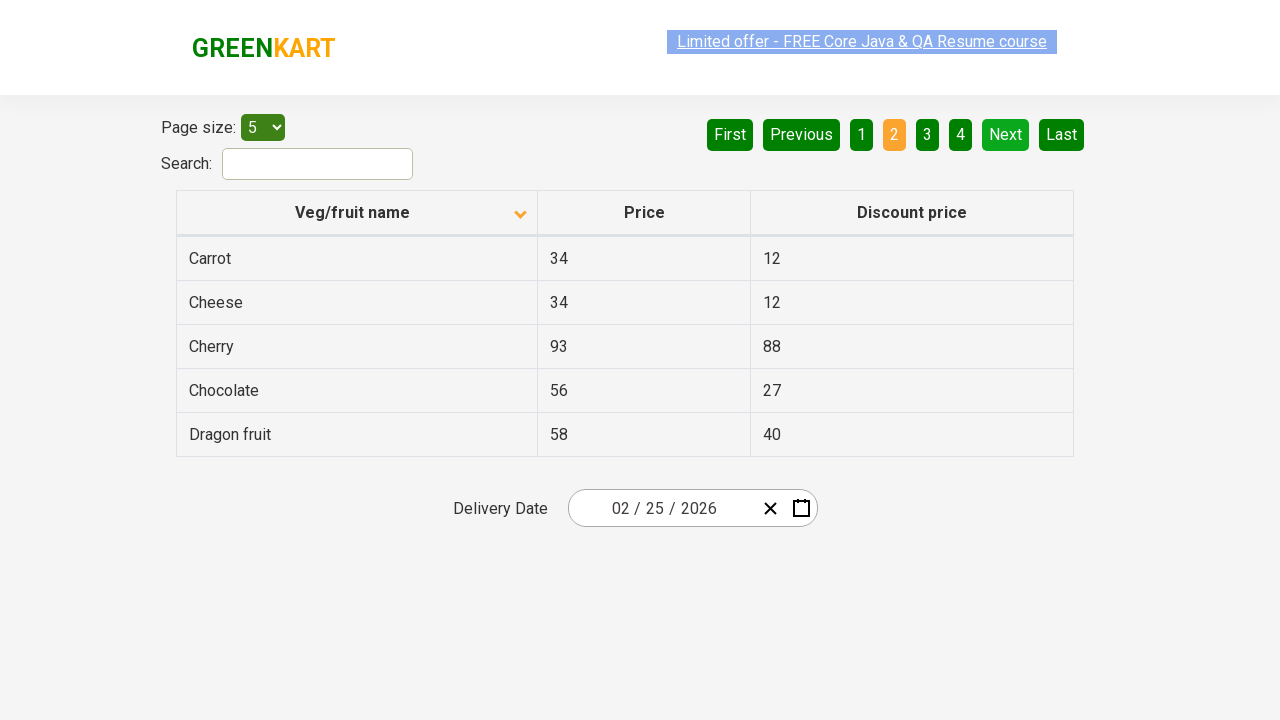

Retrieved all rows from current page to search for Rice
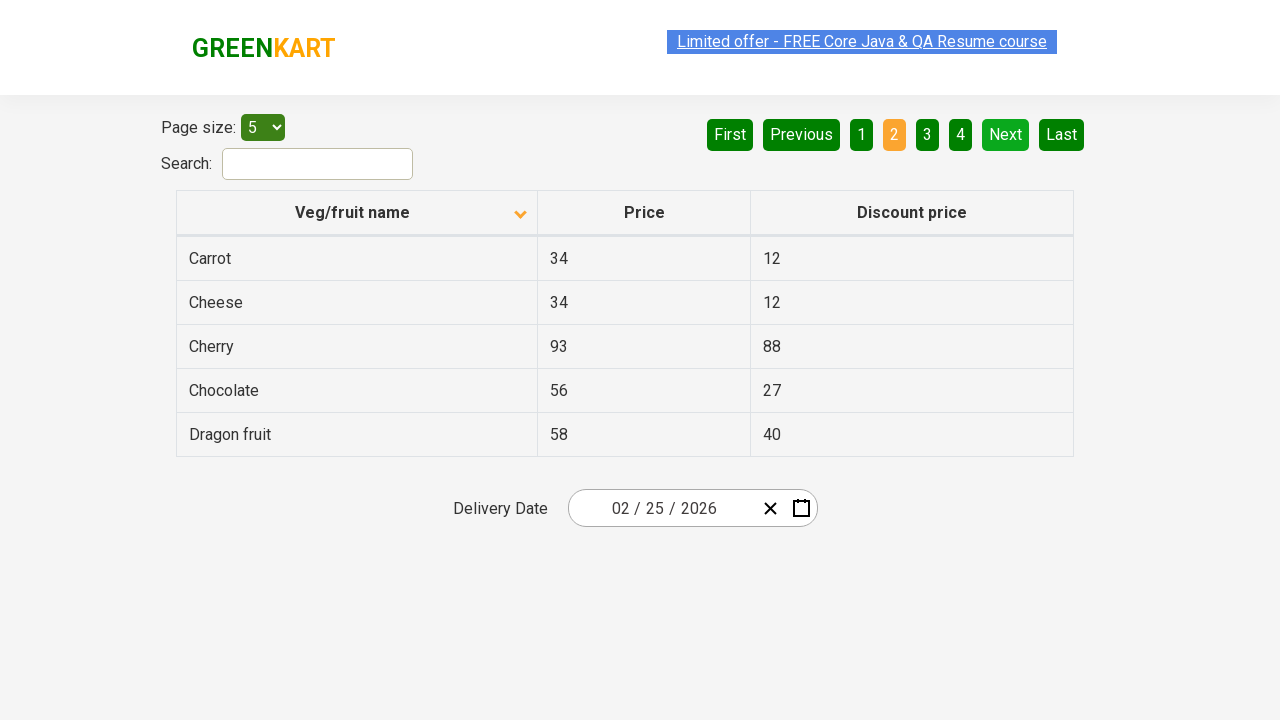

Checked for next page button to navigate to next pagination page
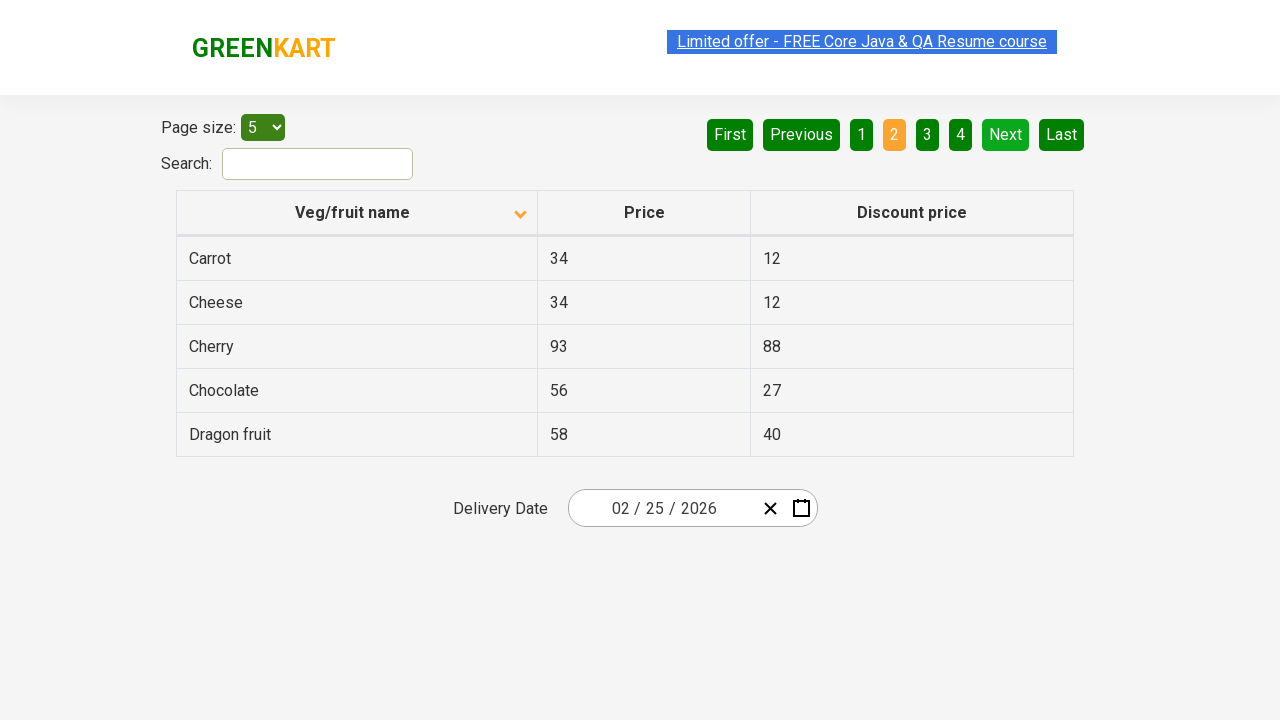

Clicked next page button to navigate to next pagination page at (1006, 134) on xpath=//a[@aria-label='Next']
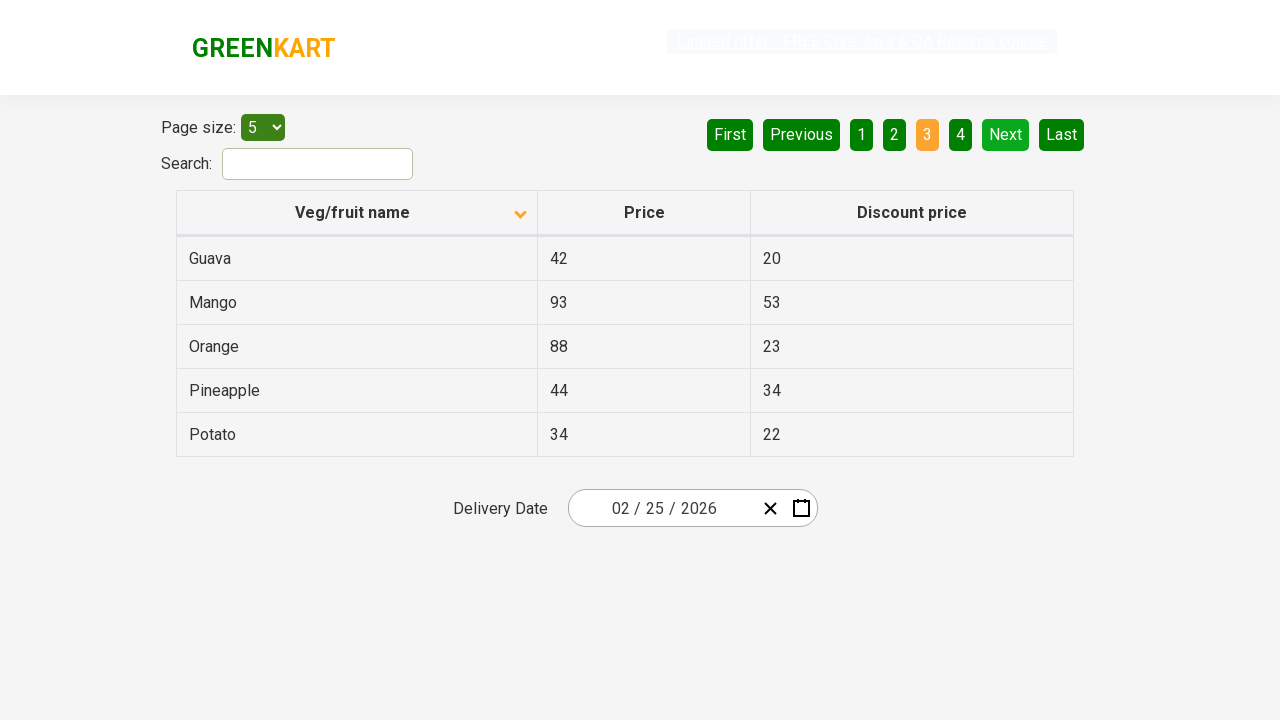

Waited for next page to load completely
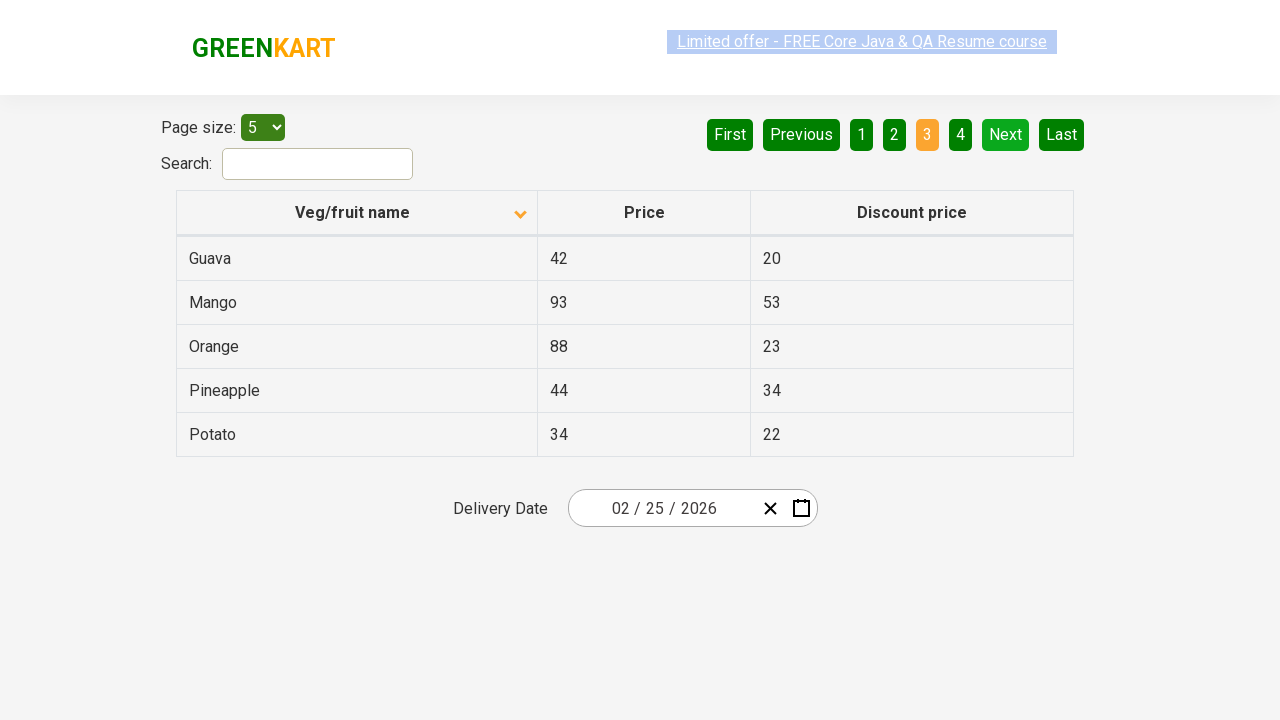

Retrieved all rows from current page to search for Rice
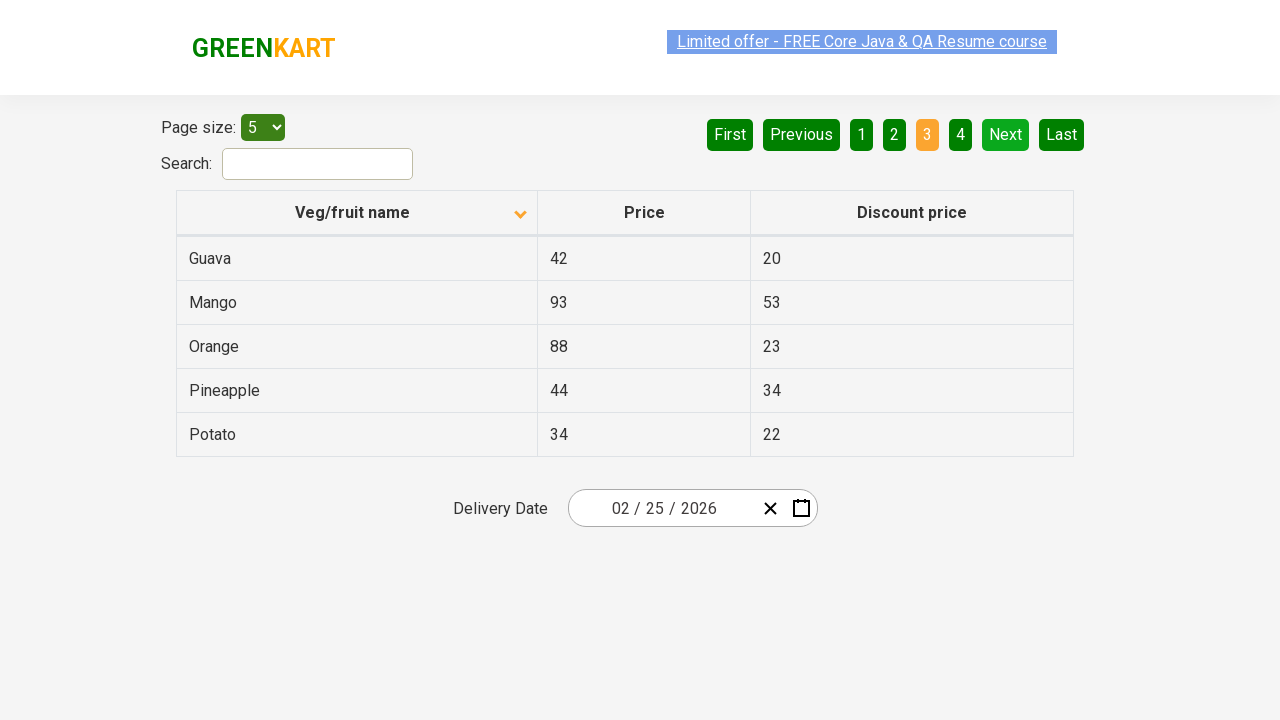

Checked for next page button to navigate to next pagination page
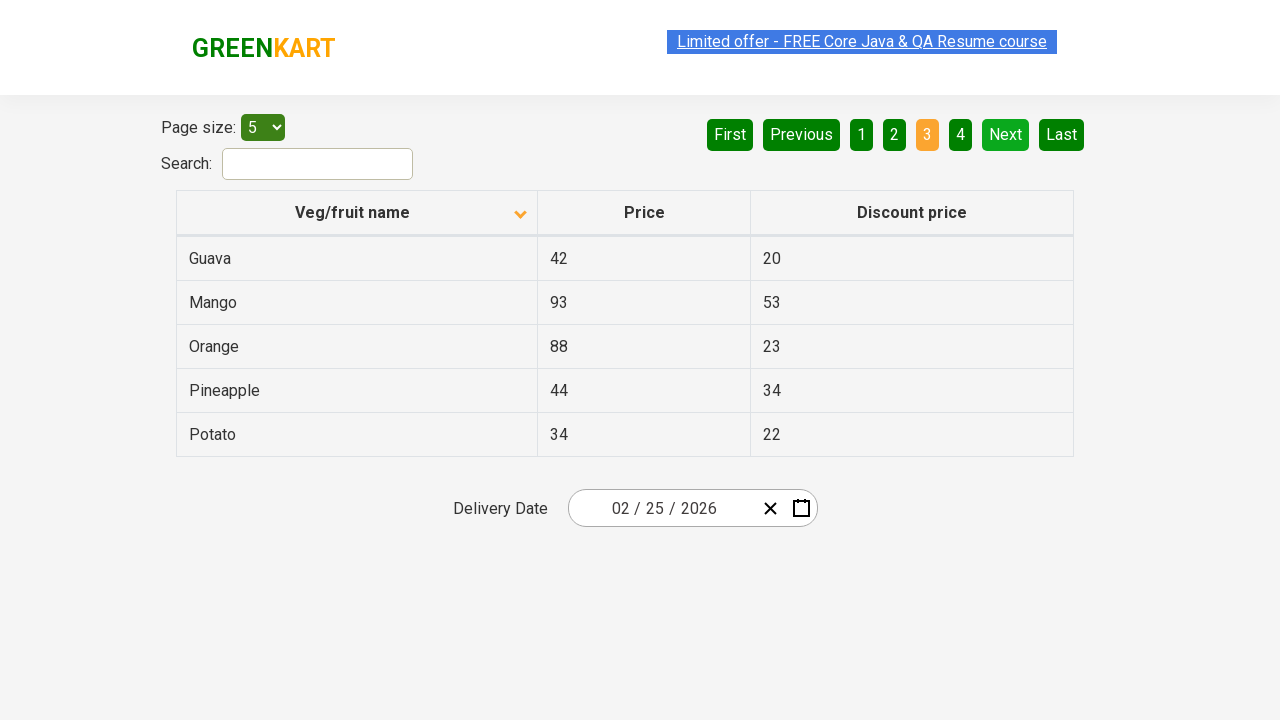

Clicked next page button to navigate to next pagination page at (1006, 134) on xpath=//a[@aria-label='Next']
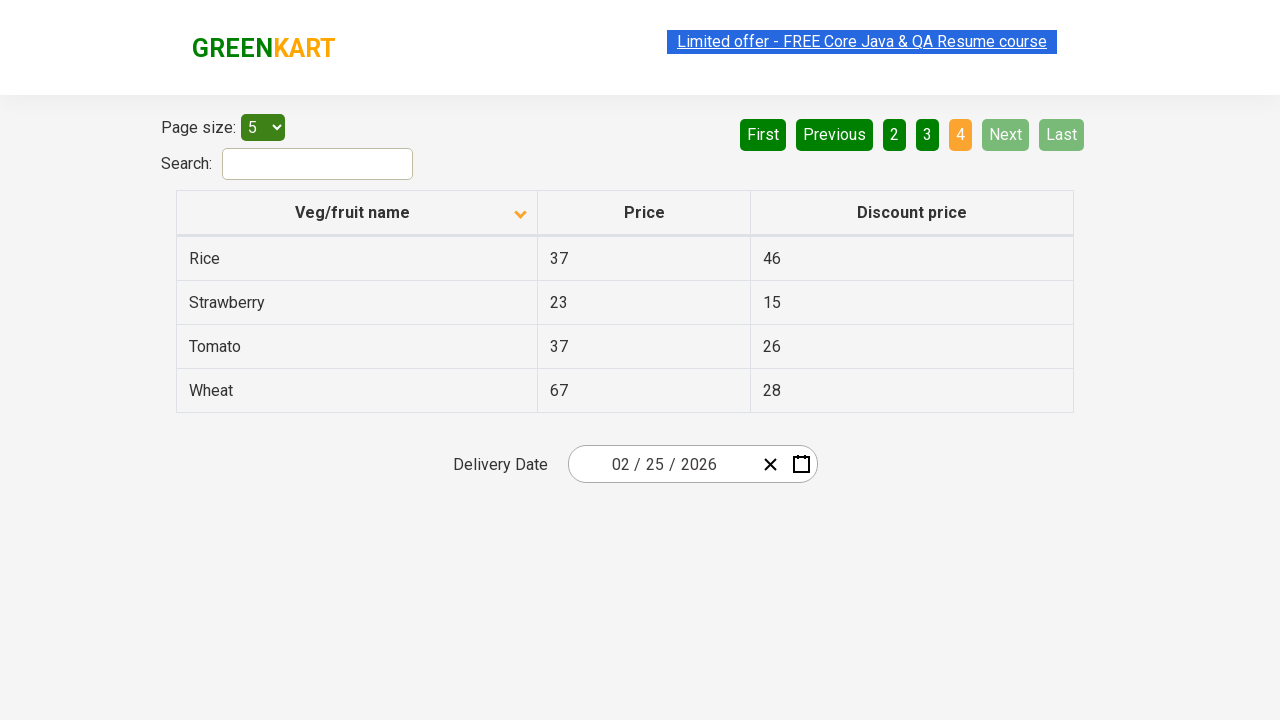

Waited for next page to load completely
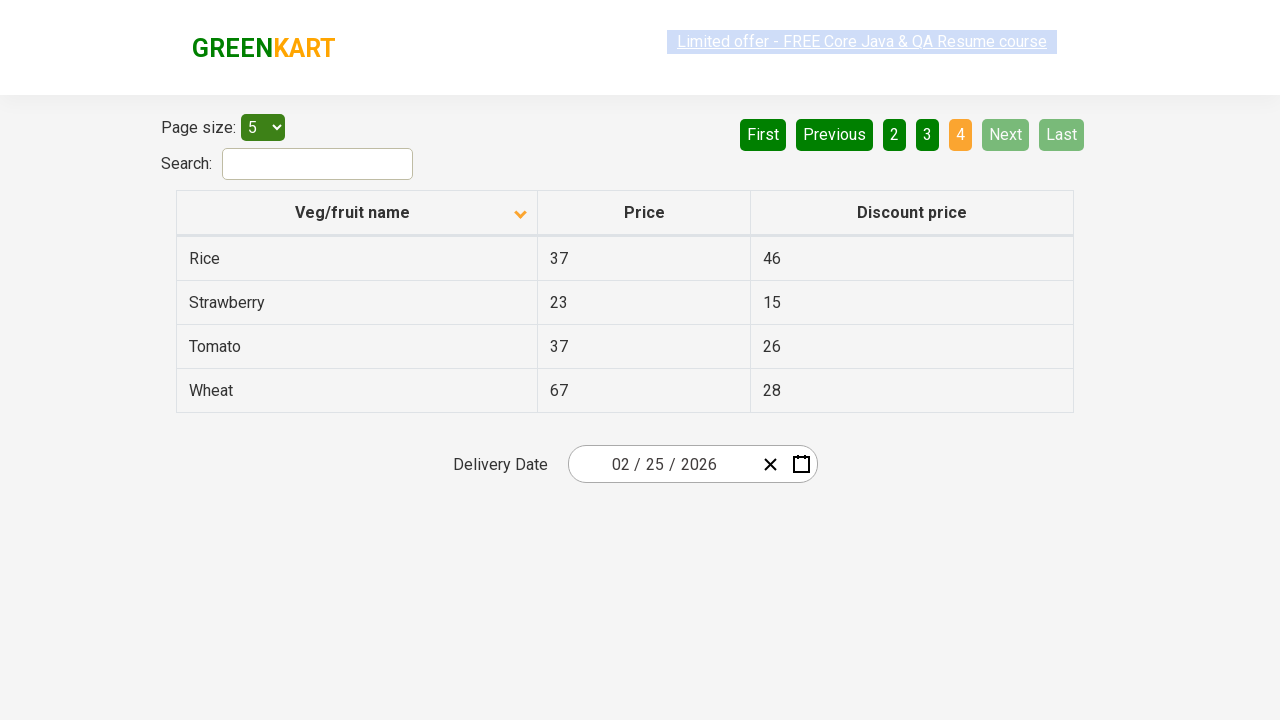

Retrieved all rows from current page to search for Rice
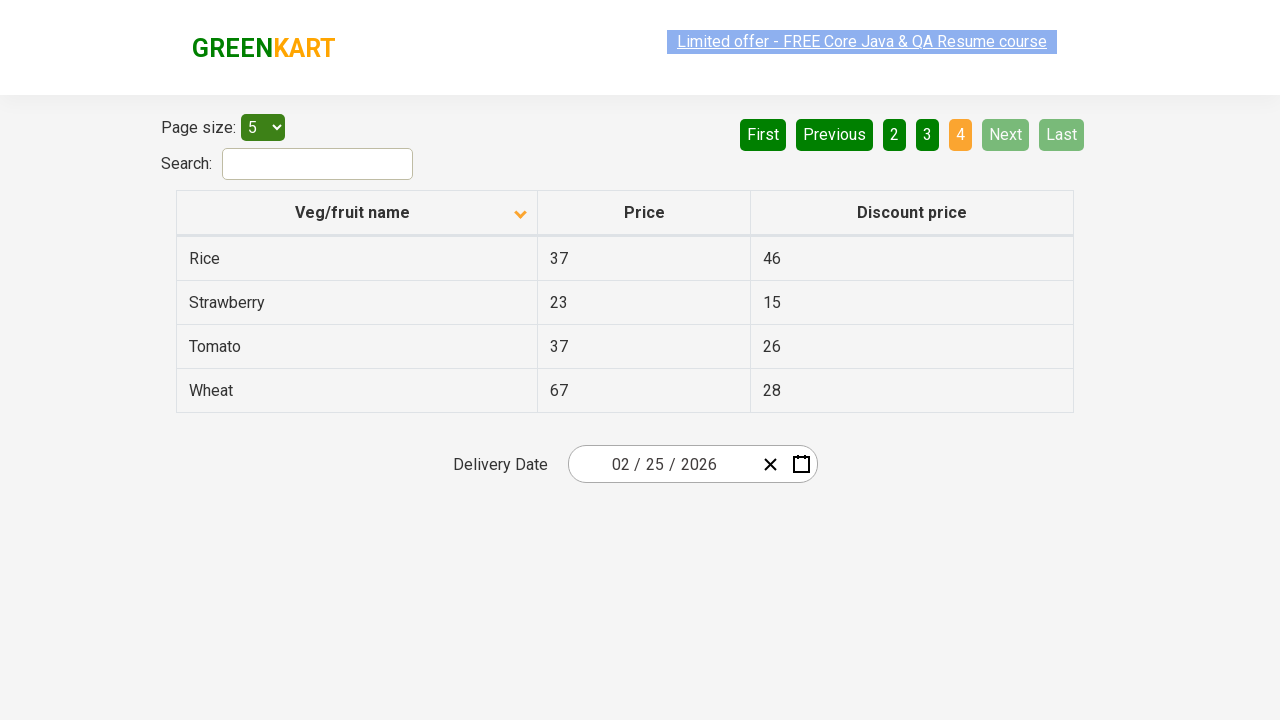

Located Rice item in vegetable table
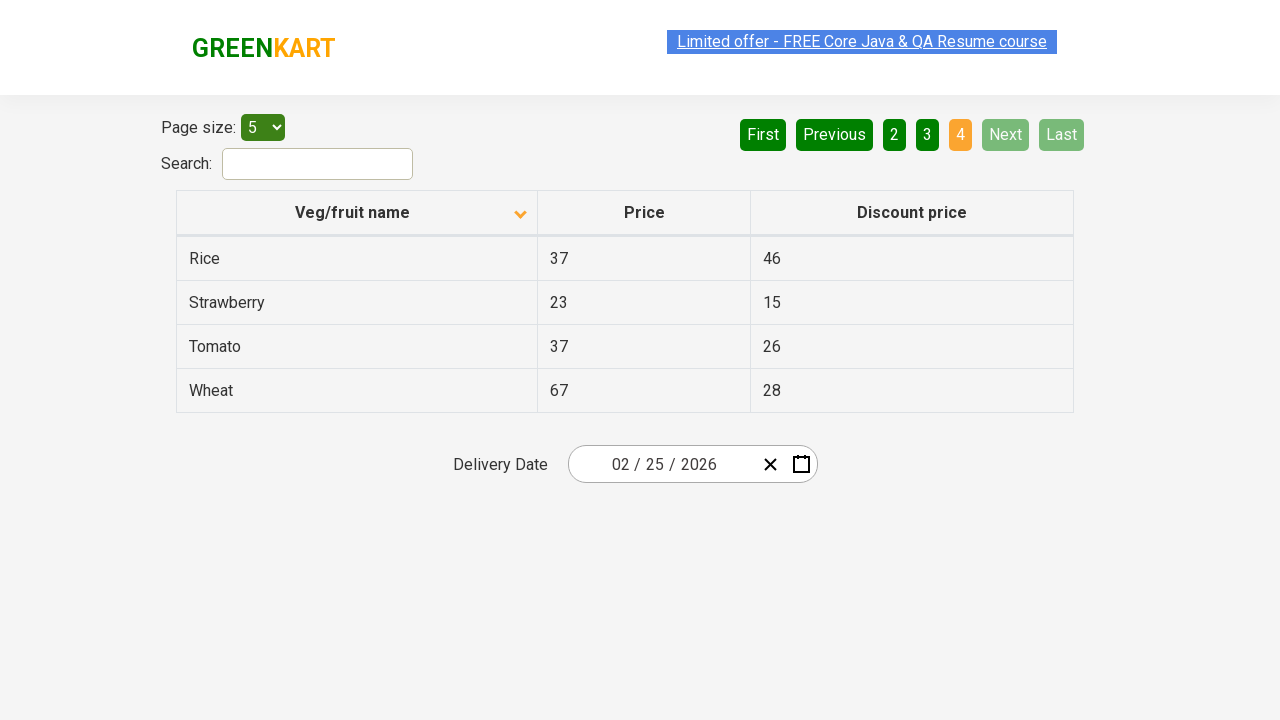

Retrieved Rice price: 37
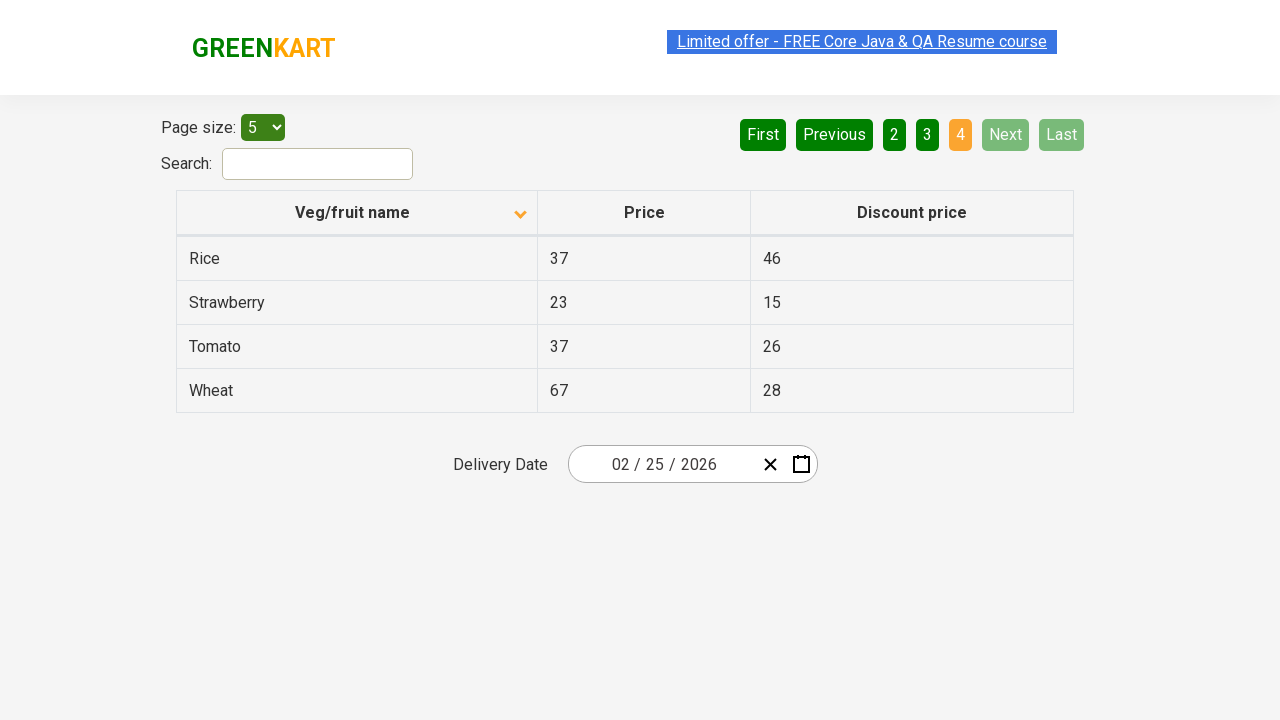

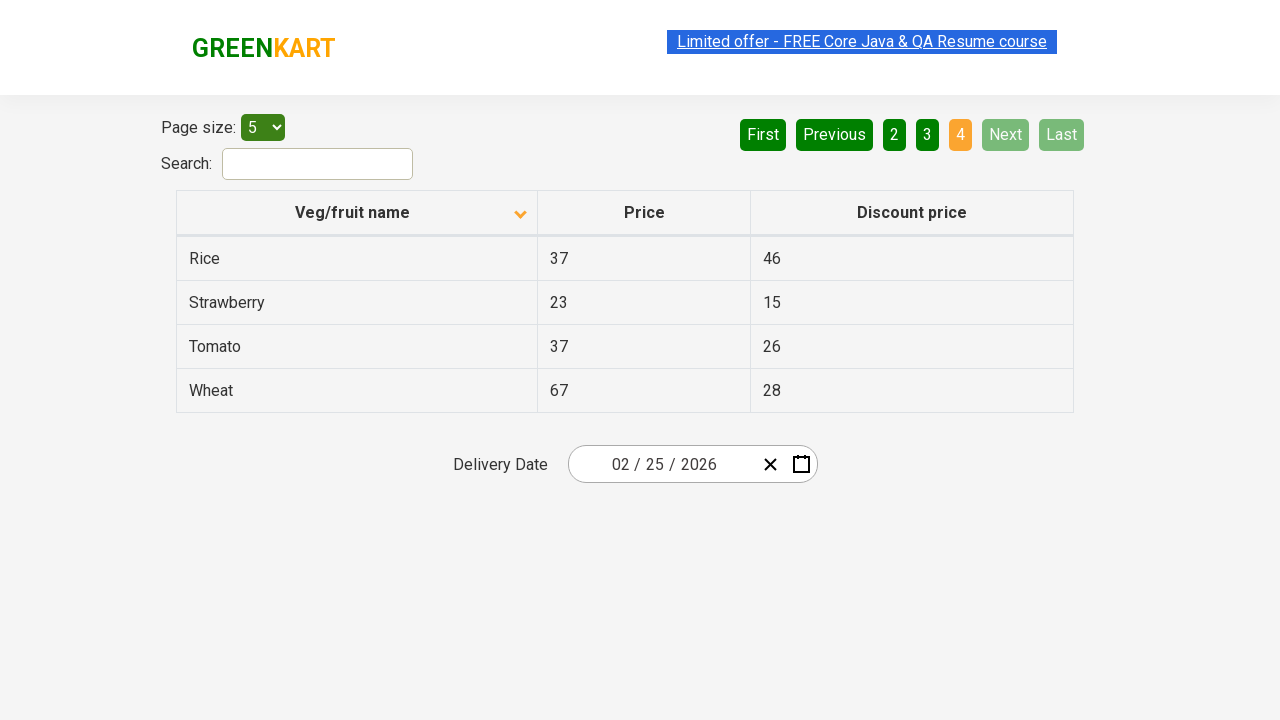